Tests dropdown functionality by navigating to dropdown page and selecting different options using various selection methods (by text, by value, by index)

Starting URL: http://the-internet.herokuapp.com/

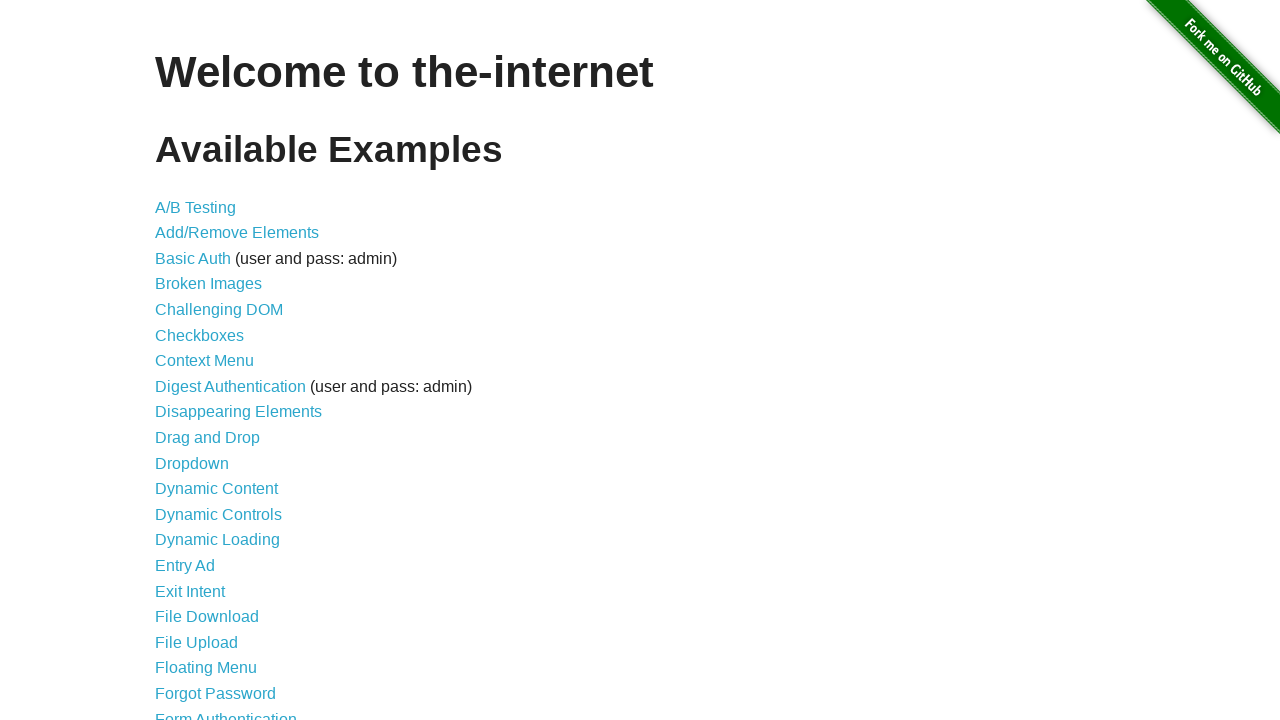

Clicked dropdown link to navigate to dropdown page at (192, 463) on a[href='/dropdown']
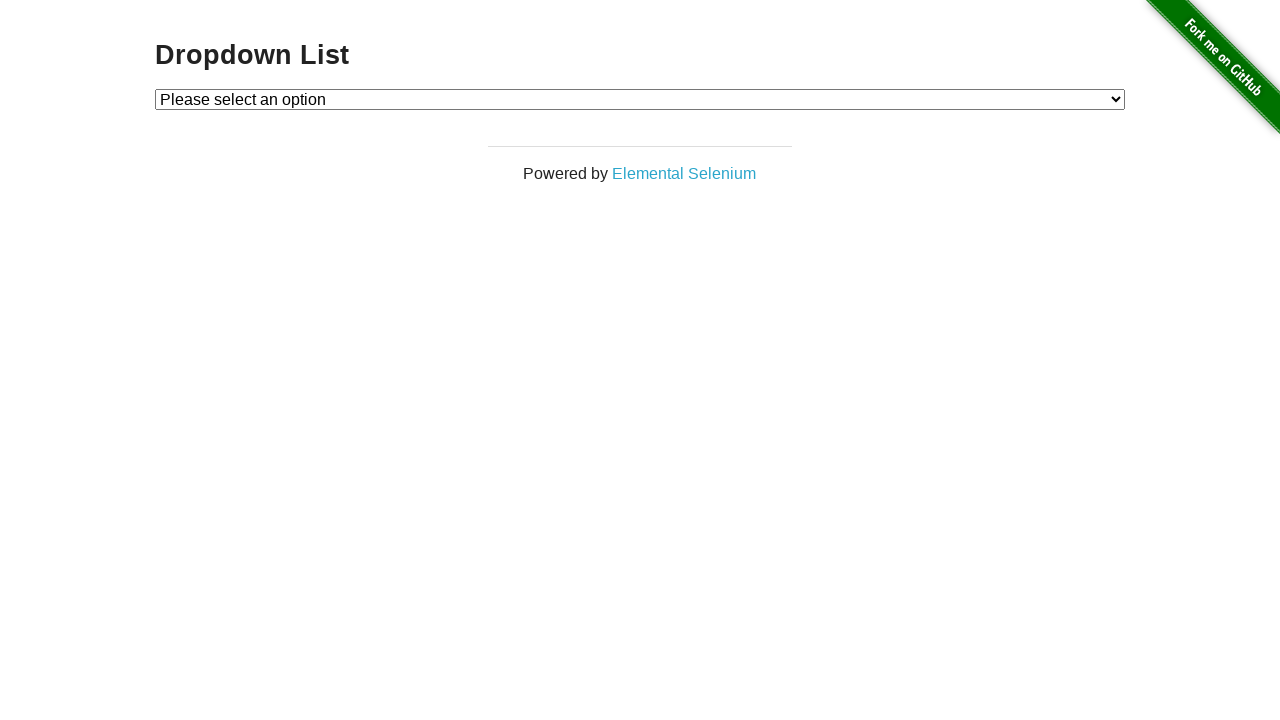

Dropdown element loaded and present on page
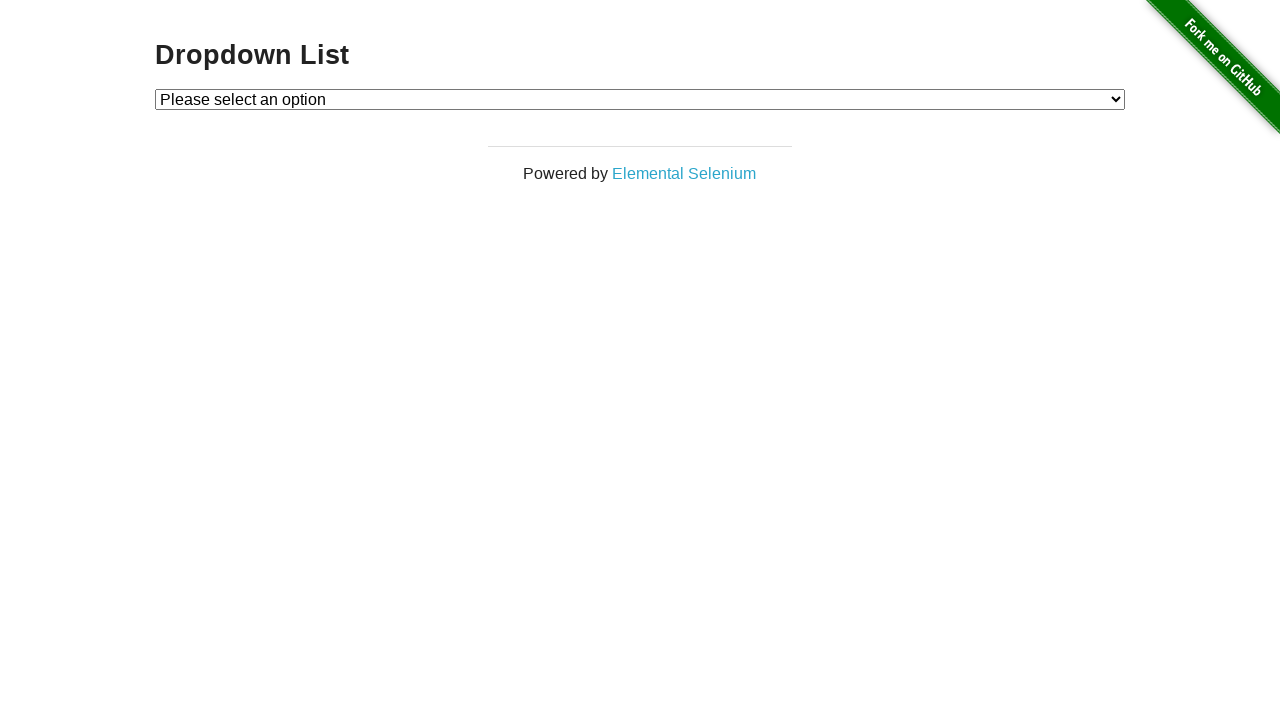

Selected Option 2 from dropdown by visible text on #dropdown
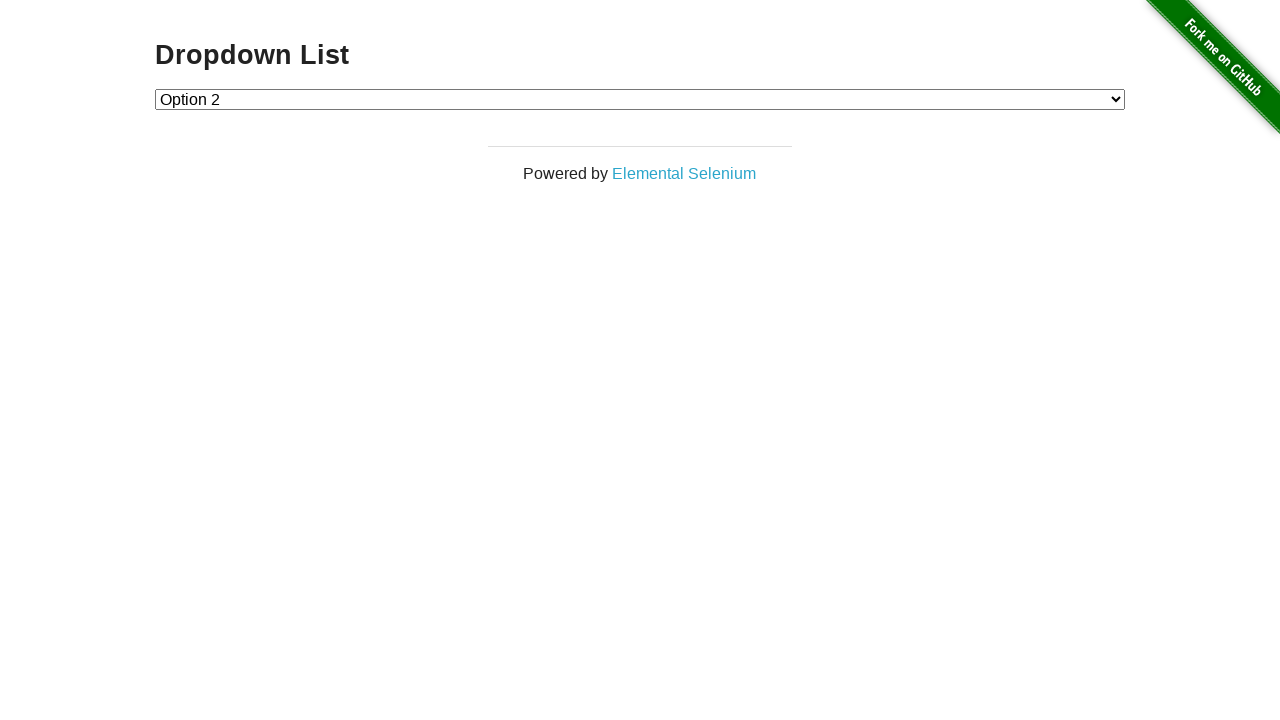

Selected Option 1 from dropdown by value on #dropdown
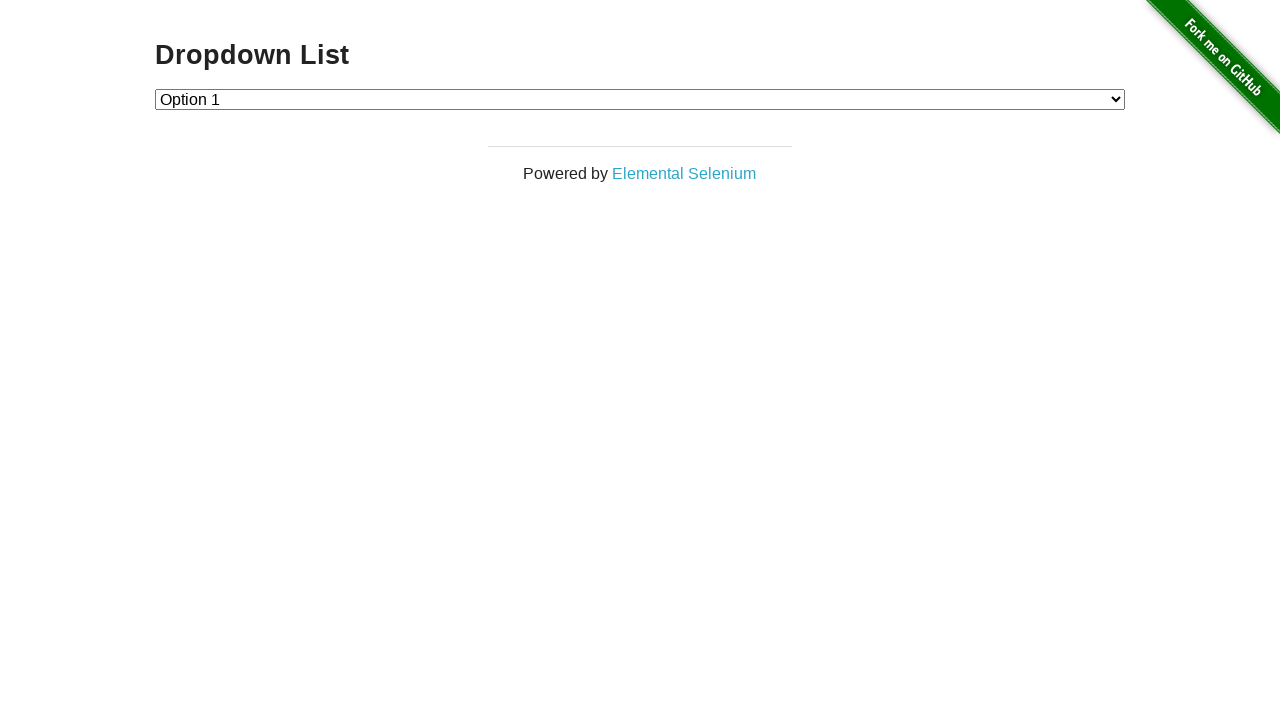

Selected Option 2 from dropdown by index on #dropdown
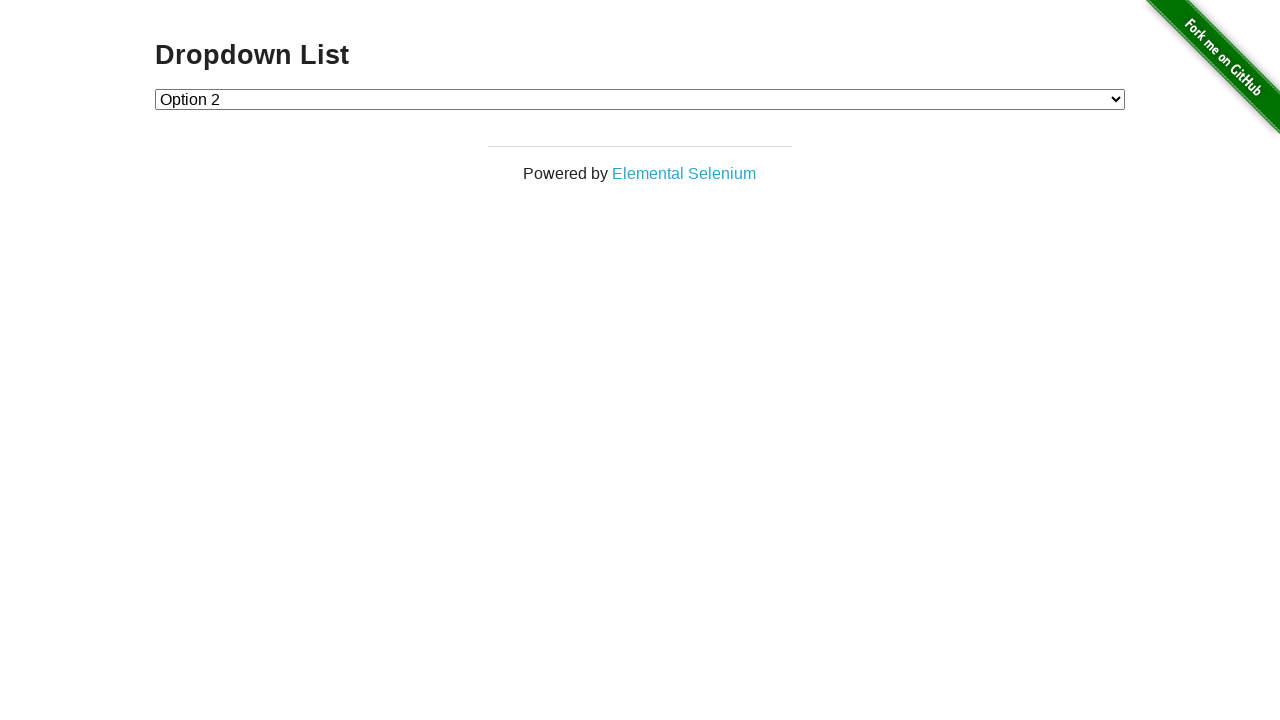

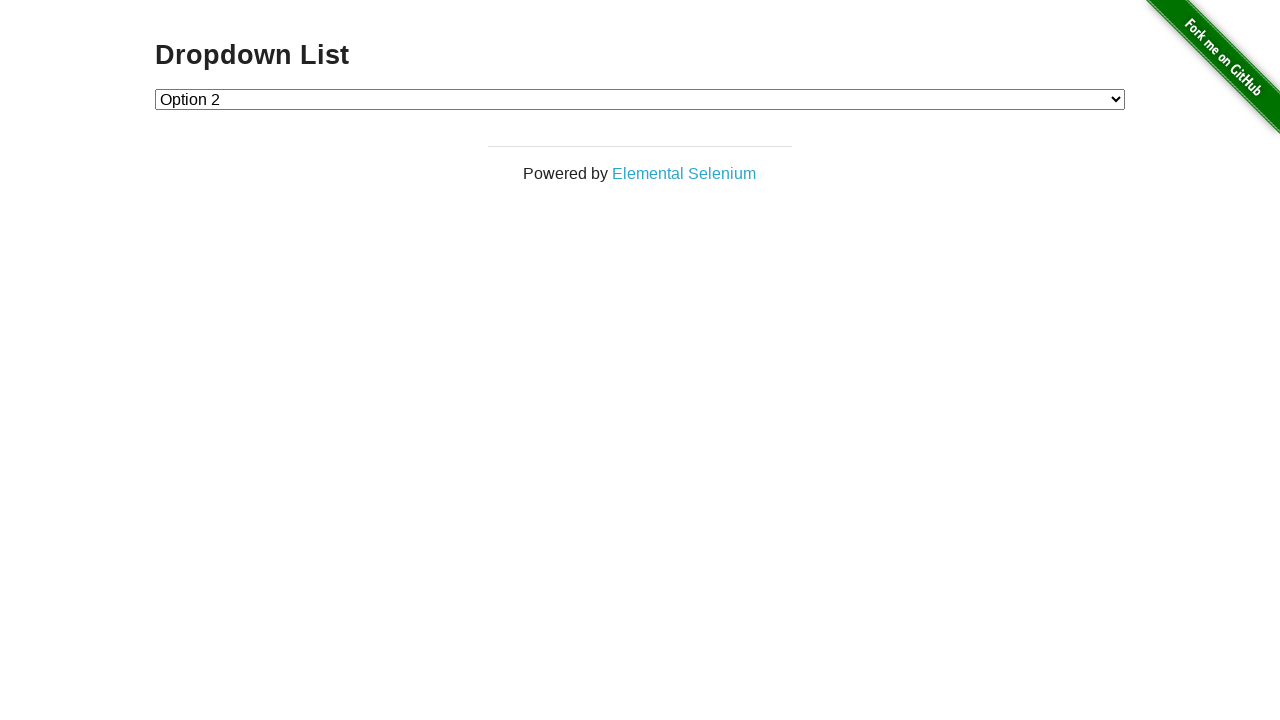